Opens the appointment modal and enters a pet name, verifying it is set correctly.

Starting URL: https://test-a-pet.vercel.app/

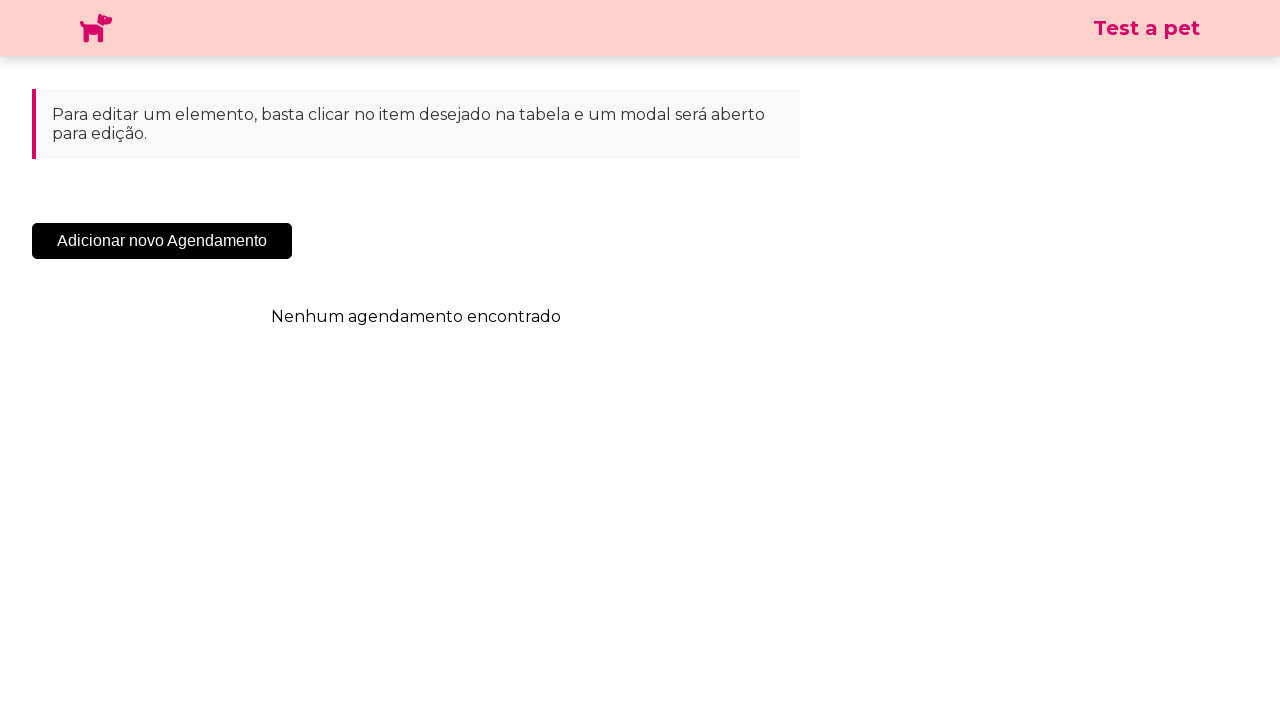

Clicked 'Add New Appointment' button to open modal at (162, 241) on .sc-cHqXqK.kZzwzX
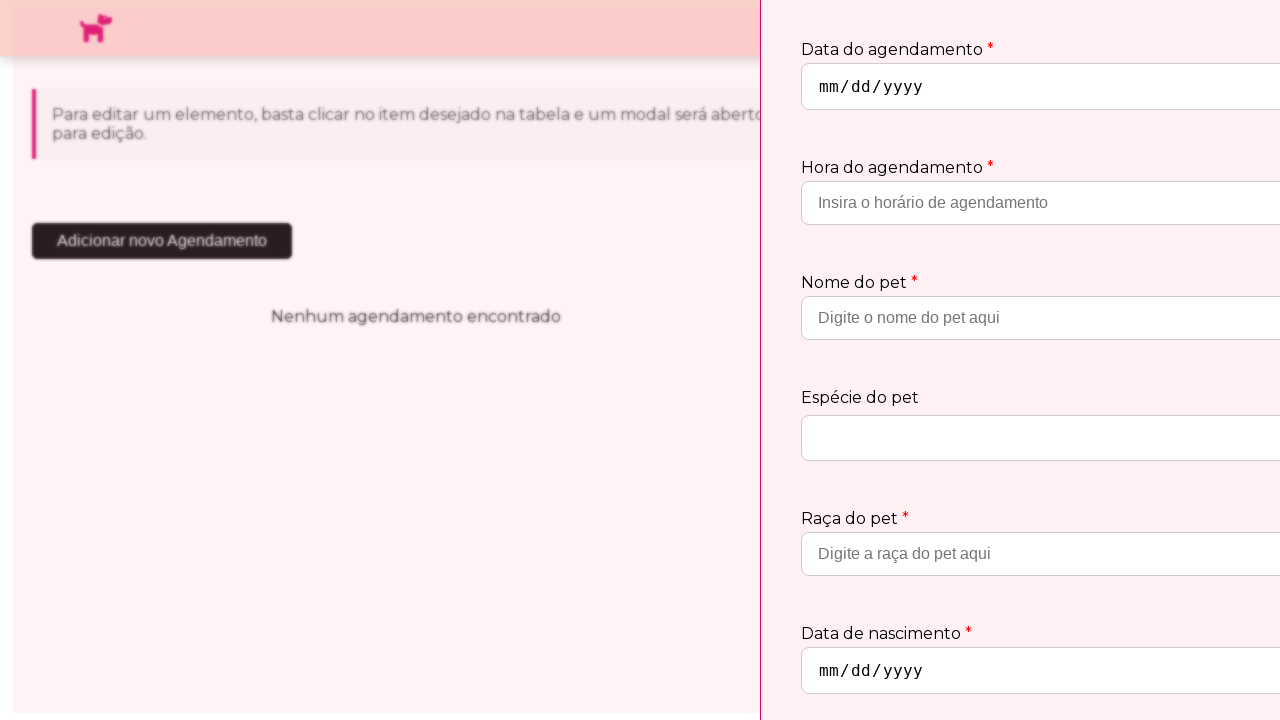

Waited 3 seconds for appointment modal to appear
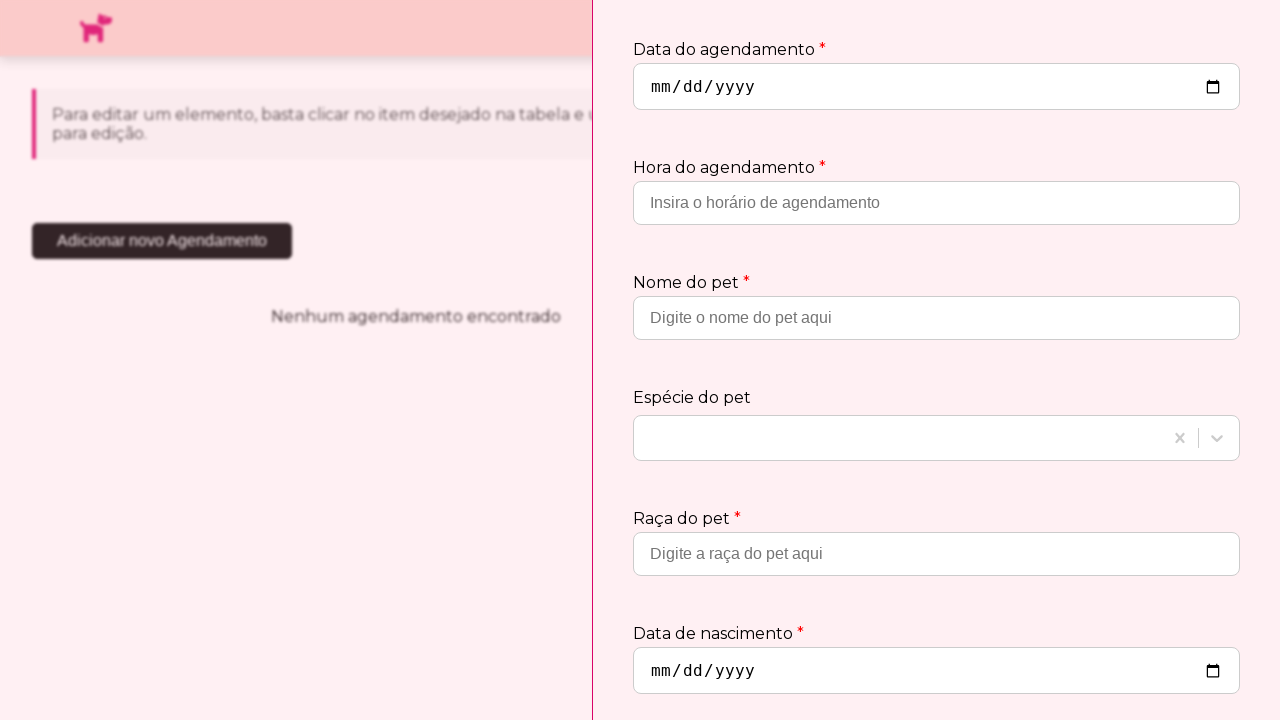

Entered pet name 'Rex' into the pet name field on input[placeholder='Digite o nome do pet aqui']
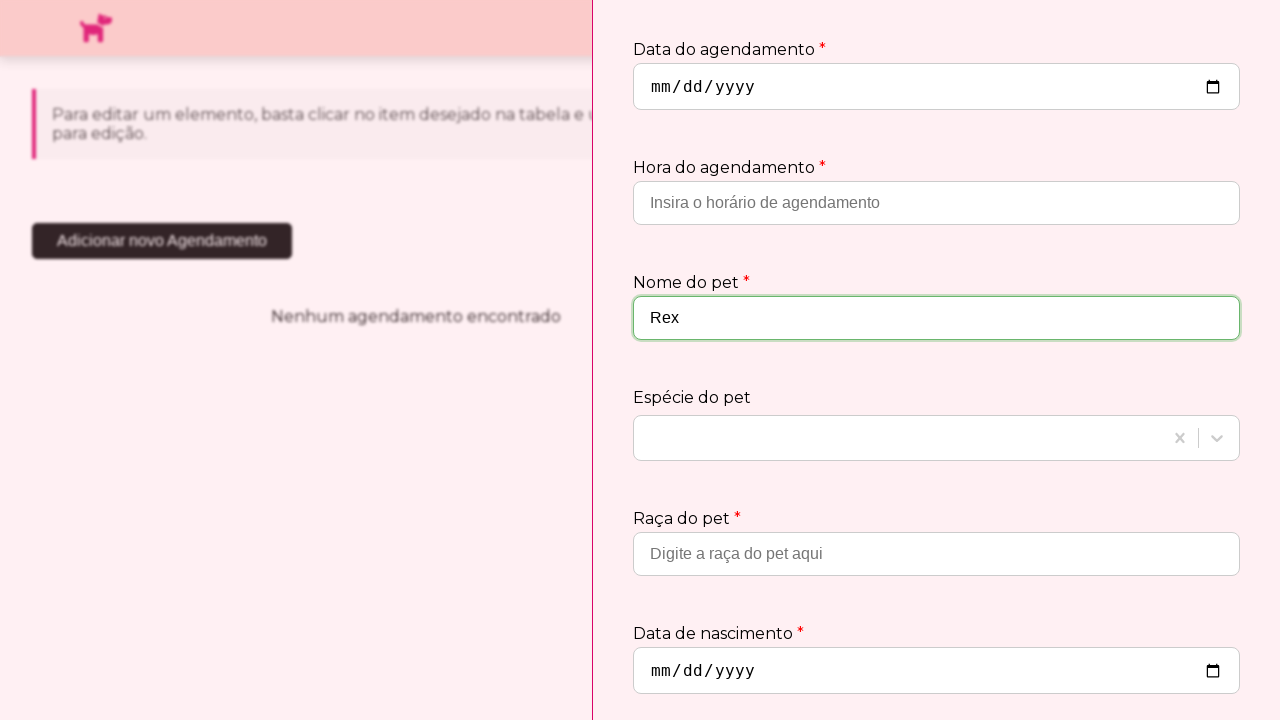

Verified that pet name field contains 'Rex'
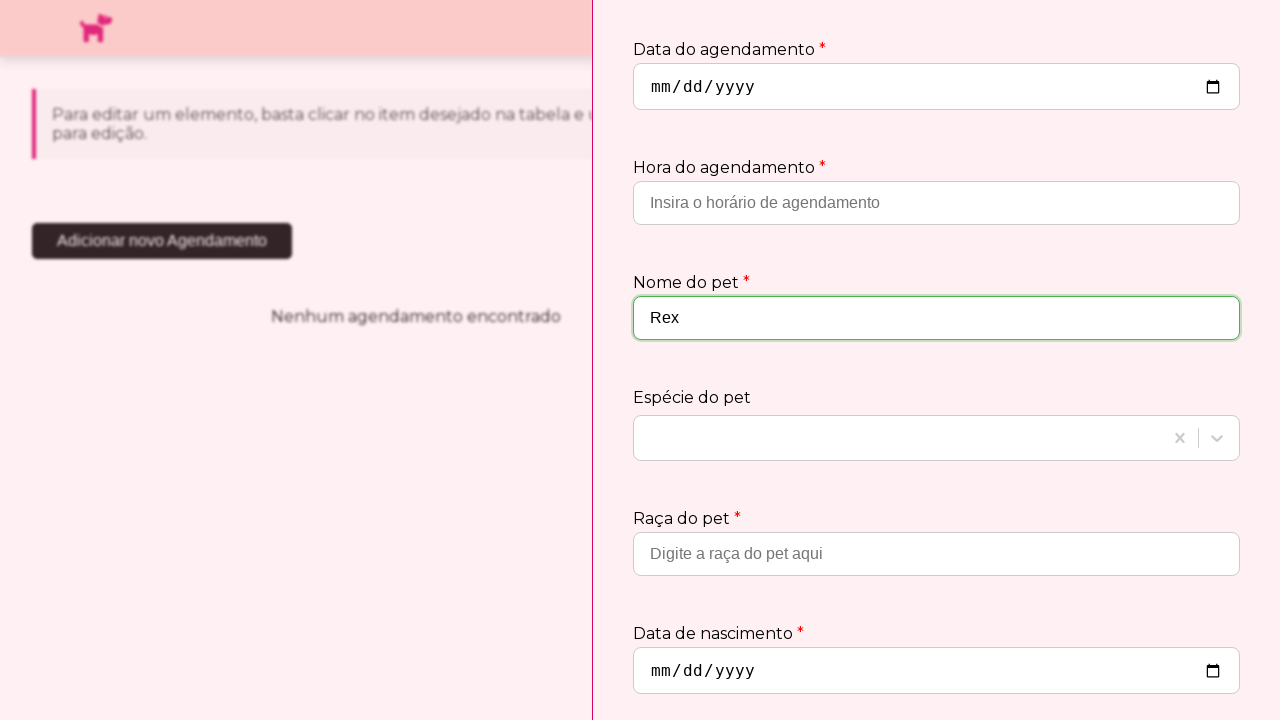

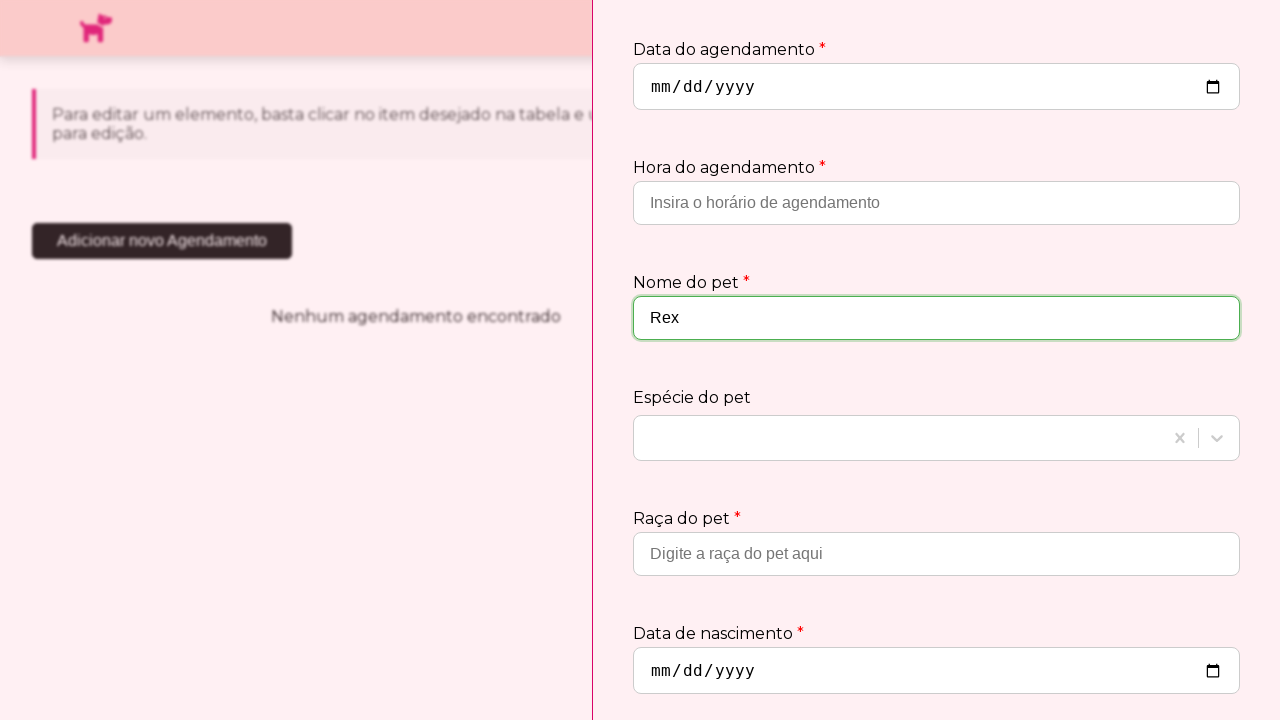